Tests that "Clear completed" button is hidden when there are no completed items

Starting URL: https://demo.playwright.dev/todomvc

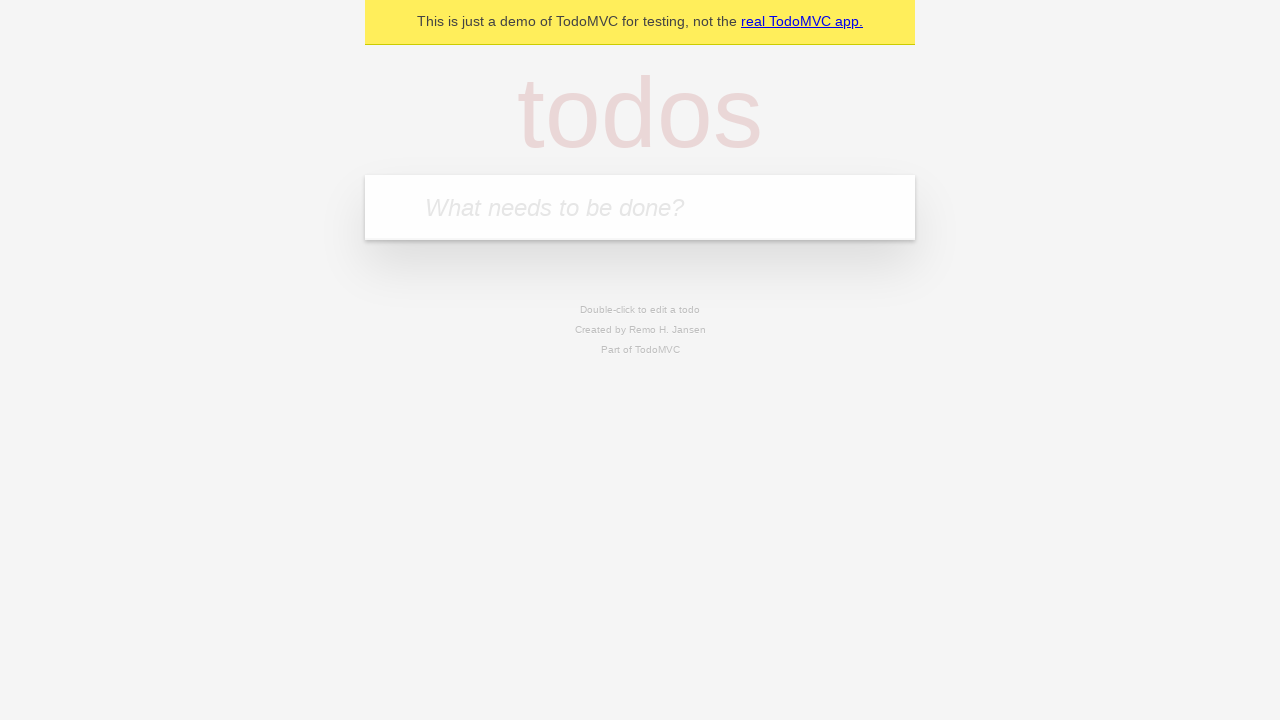

Filled todo input with 'buy some cheese' on internal:attr=[placeholder="What needs to be done?"i]
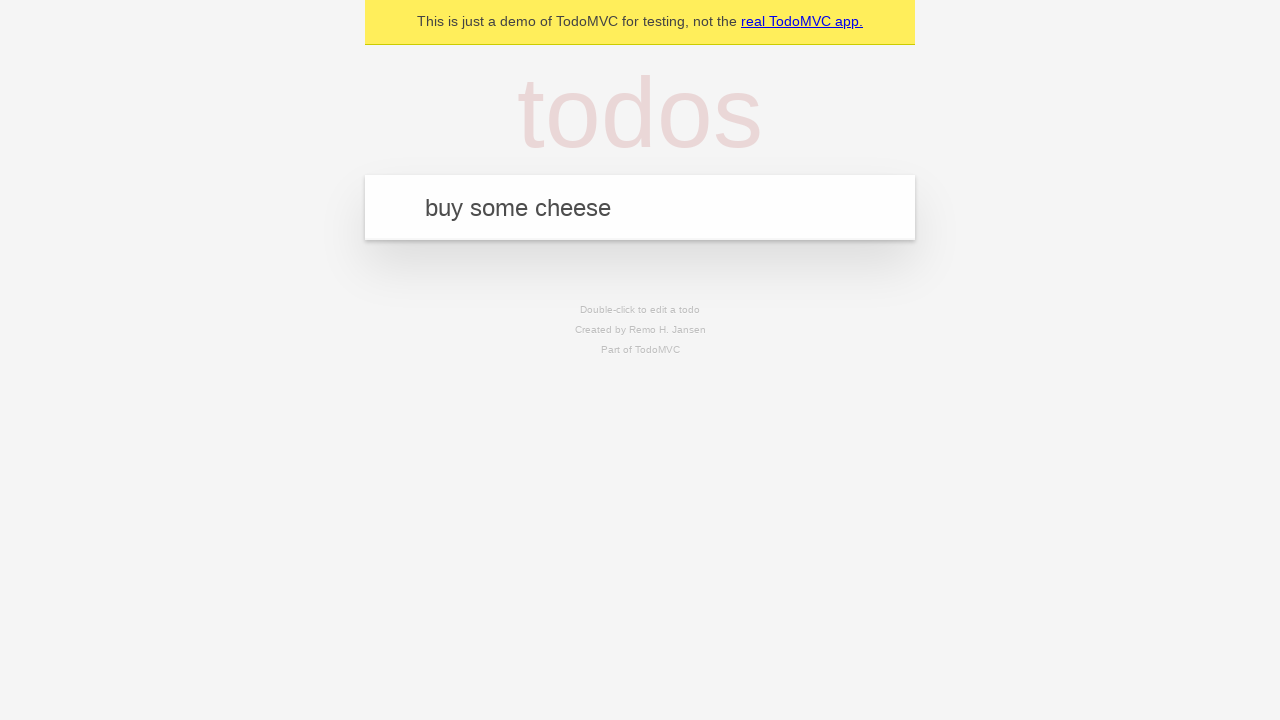

Pressed Enter to add first todo on internal:attr=[placeholder="What needs to be done?"i]
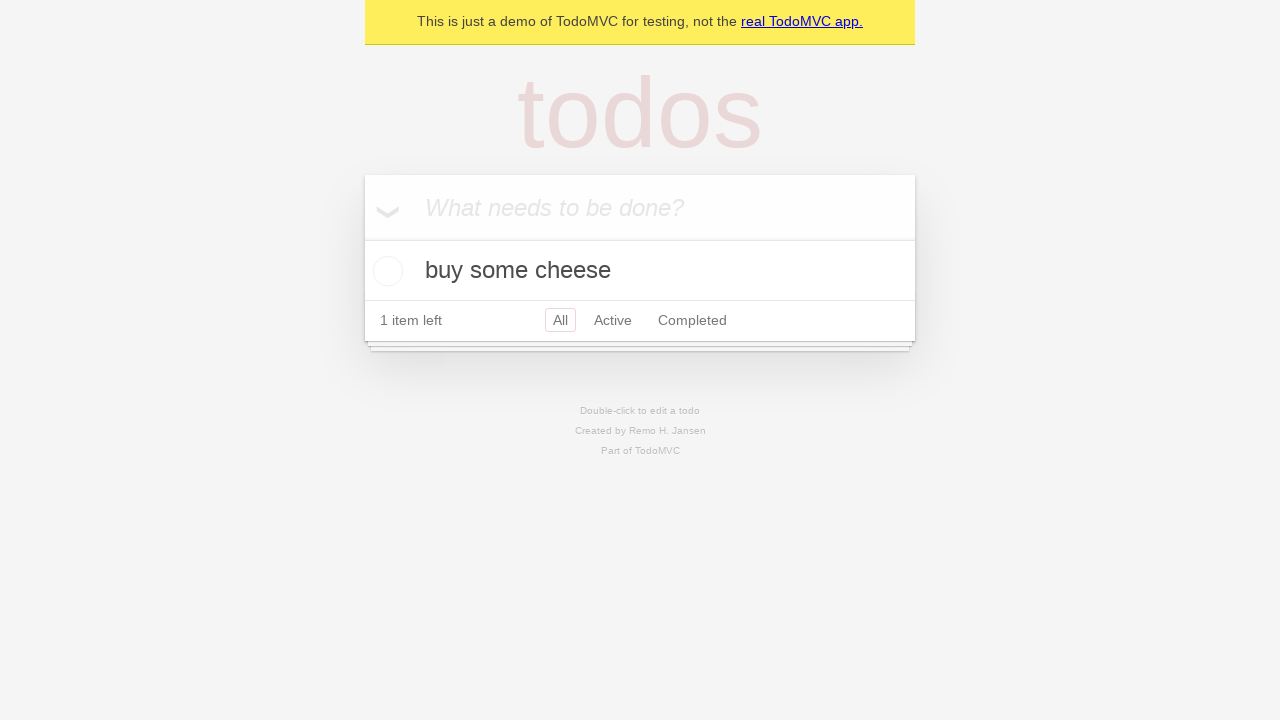

Filled todo input with 'feed the cat' on internal:attr=[placeholder="What needs to be done?"i]
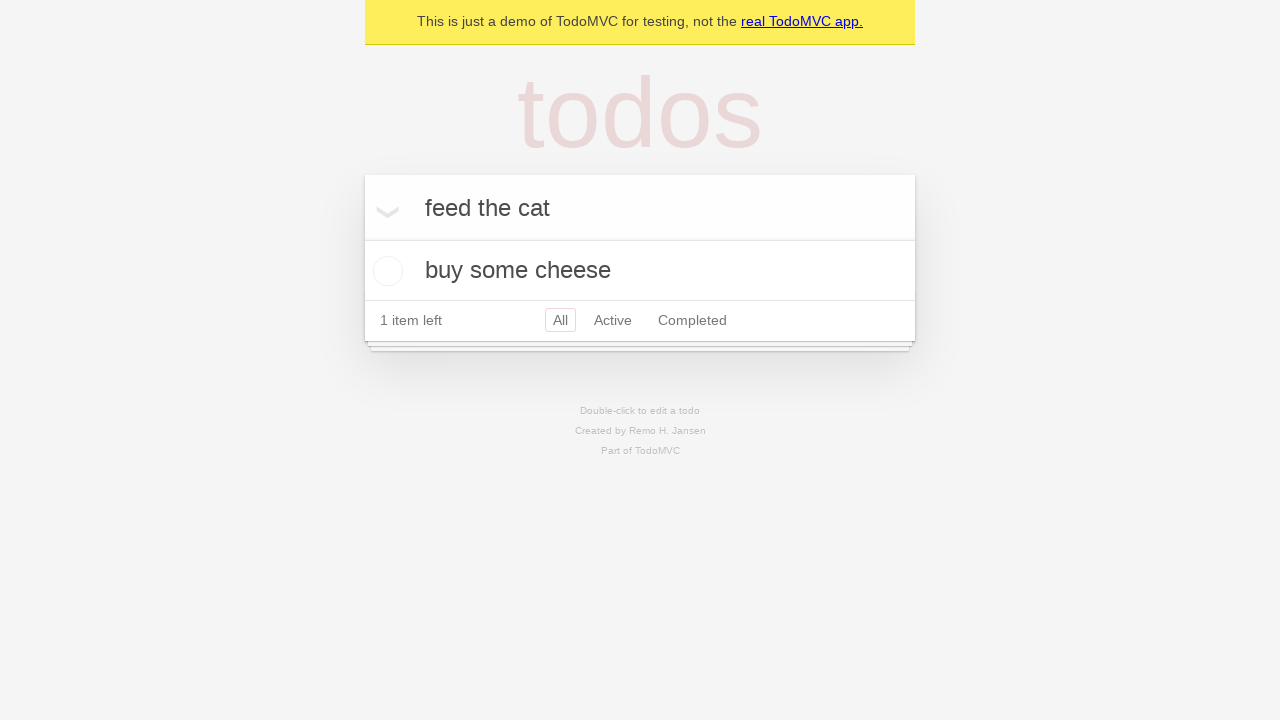

Pressed Enter to add second todo on internal:attr=[placeholder="What needs to be done?"i]
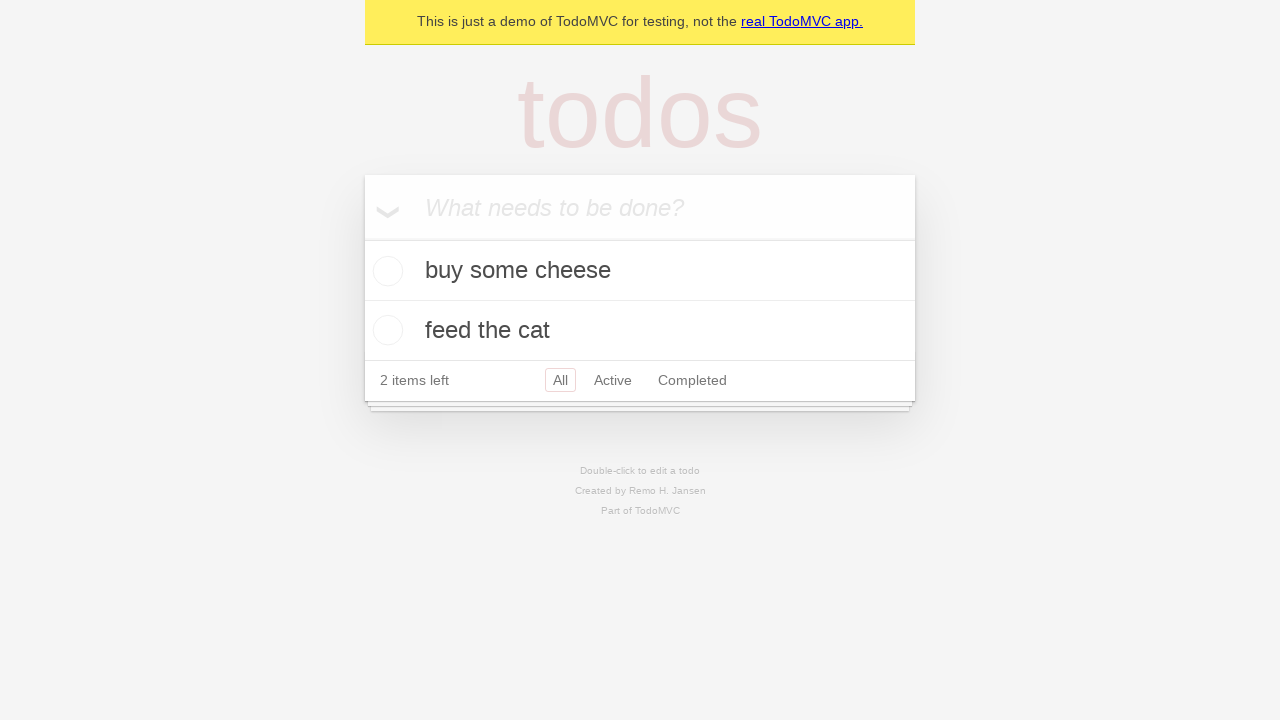

Filled todo input with 'book a doctors appointment' on internal:attr=[placeholder="What needs to be done?"i]
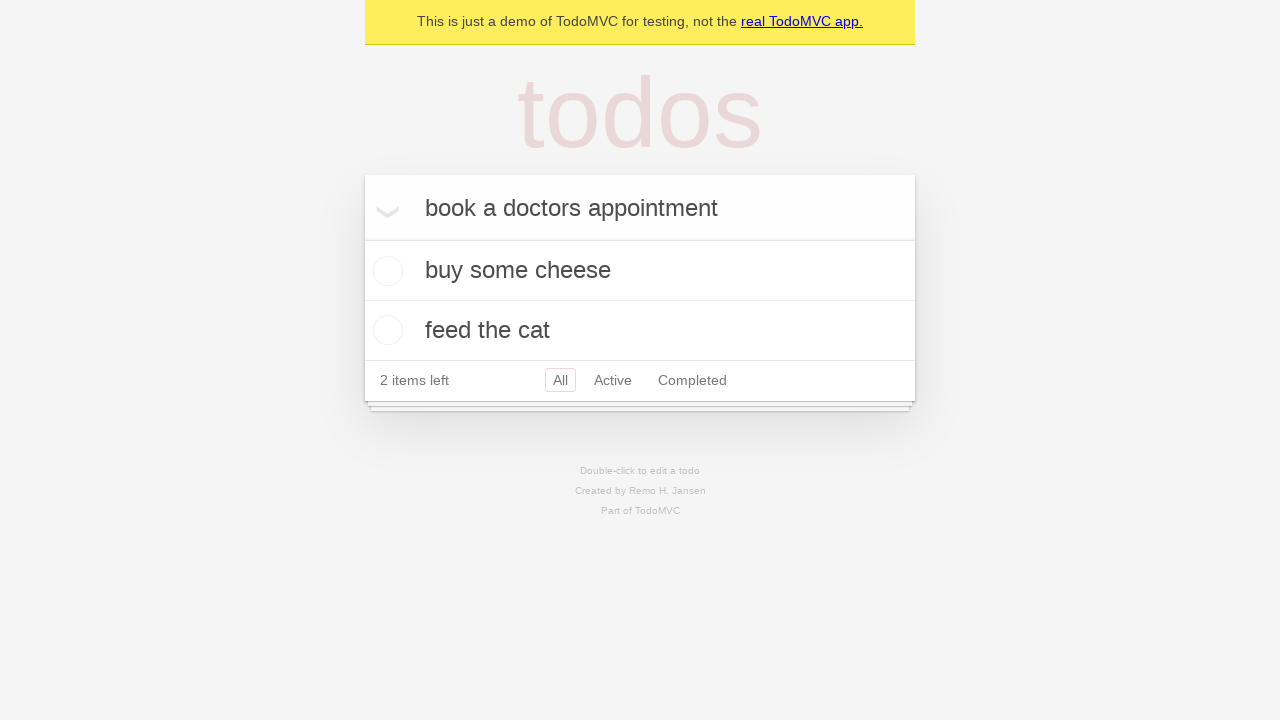

Pressed Enter to add third todo on internal:attr=[placeholder="What needs to be done?"i]
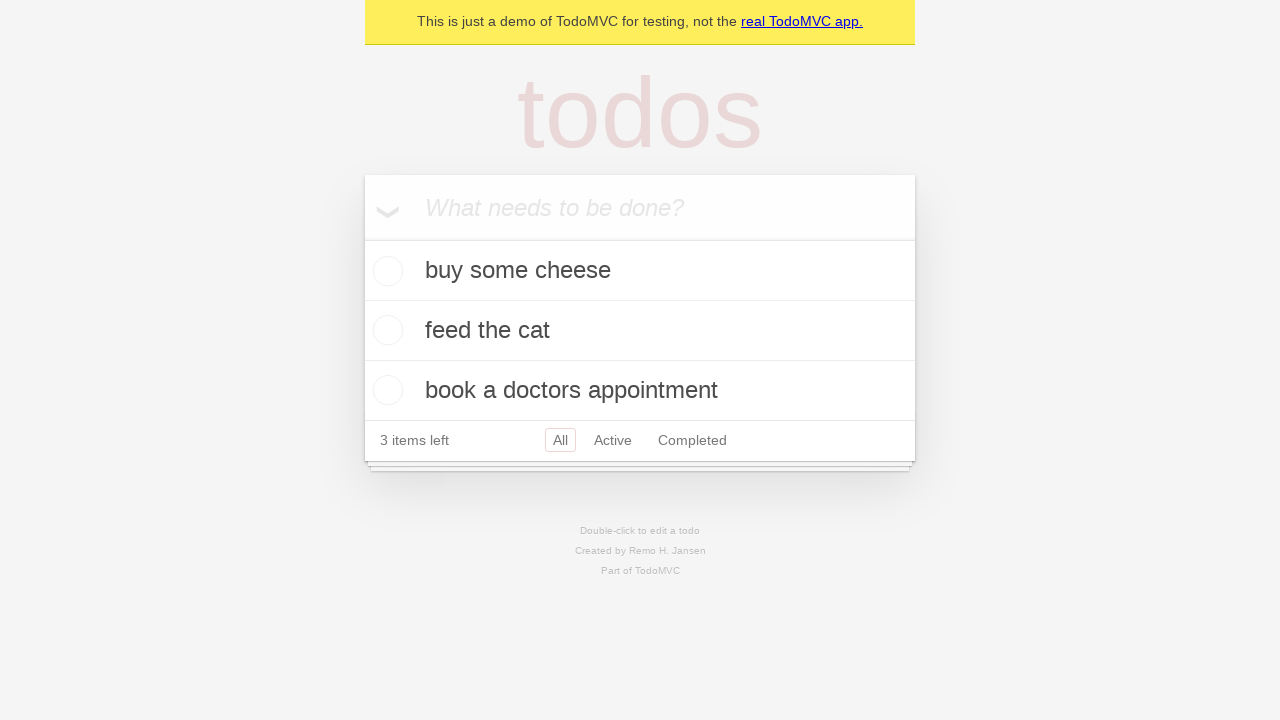

Checked the first todo item at (385, 271) on .todo-list li .toggle >> nth=0
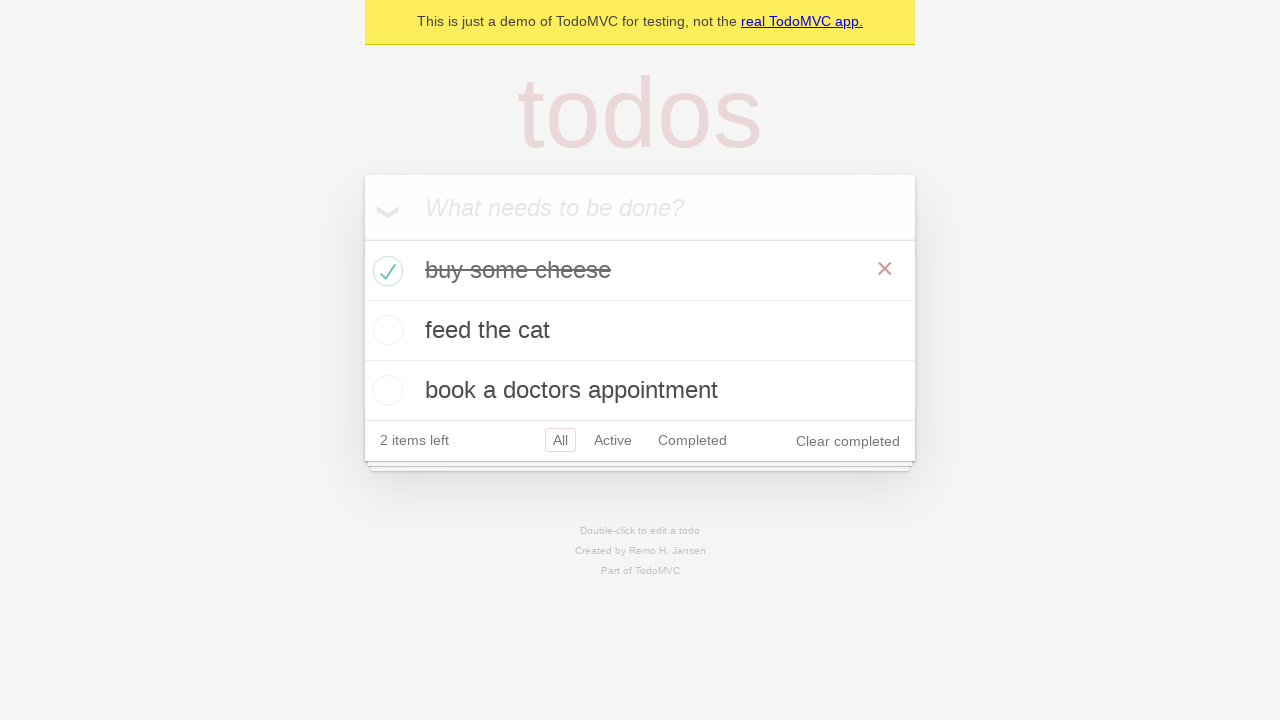

Clicked 'Clear completed' button to remove completed todos at (848, 441) on internal:role=button[name="Clear completed"i]
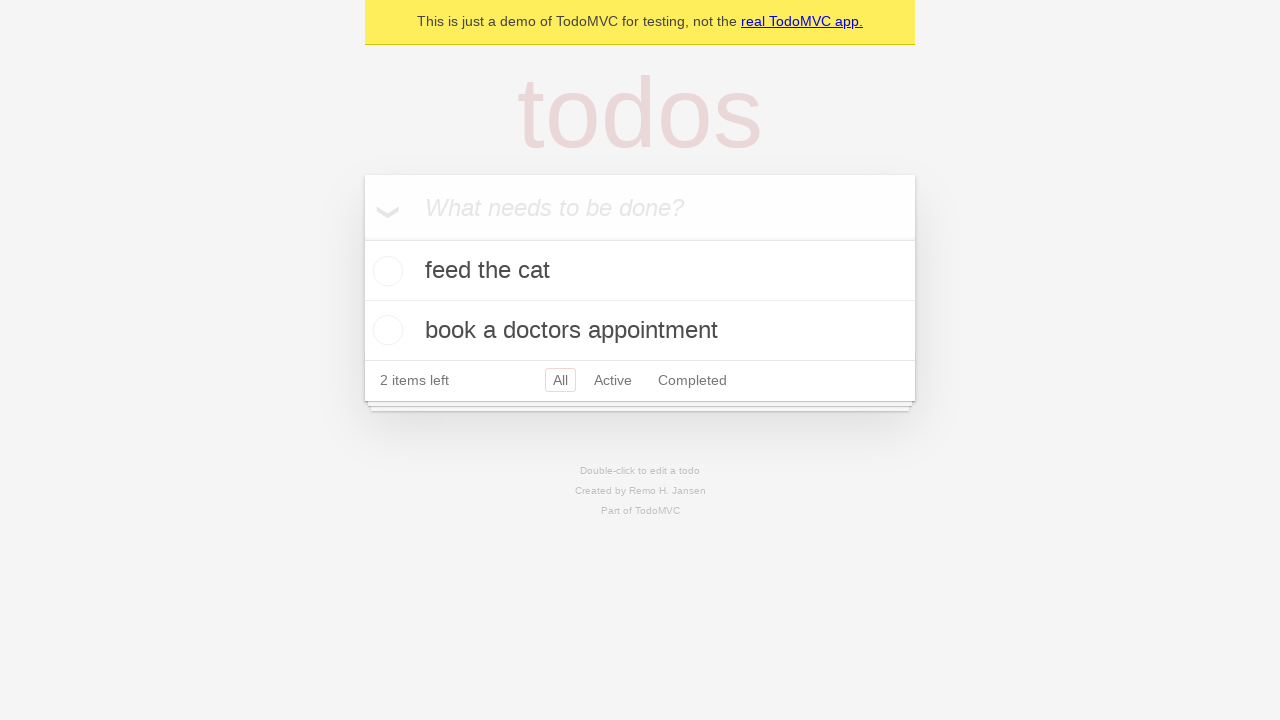

Waited for 'Clear completed' button to be hidden when no completed items remain
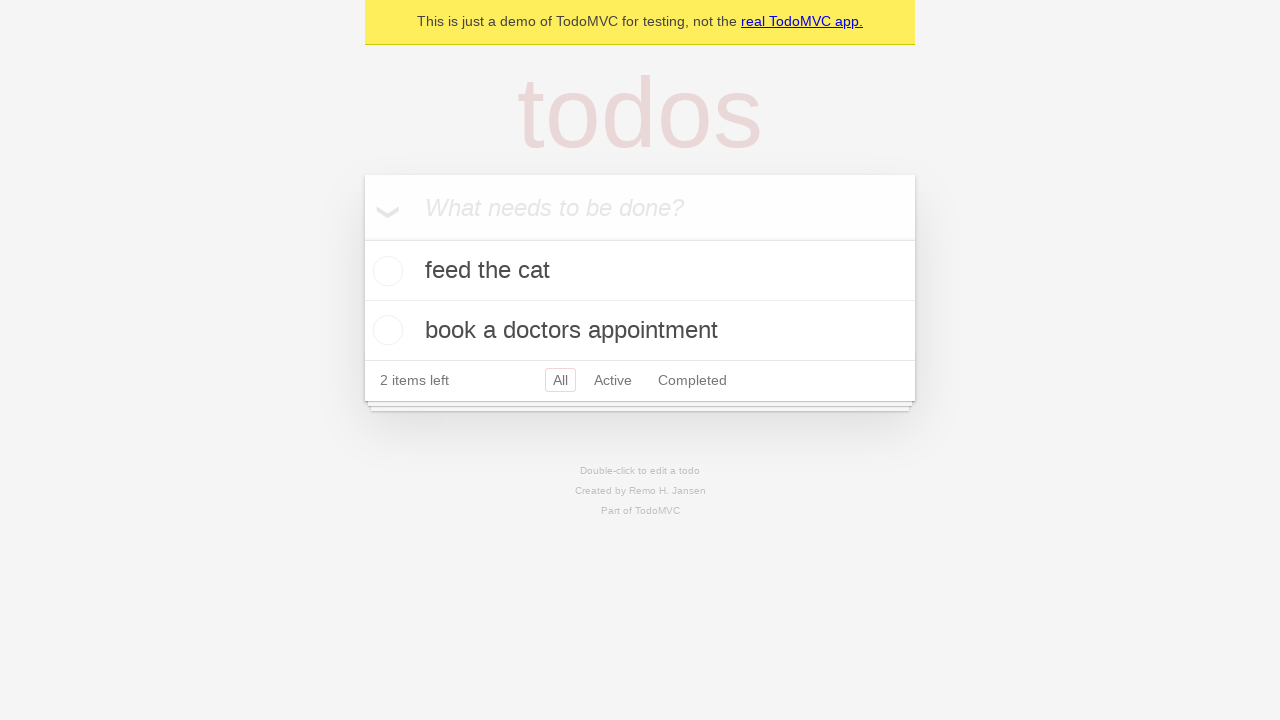

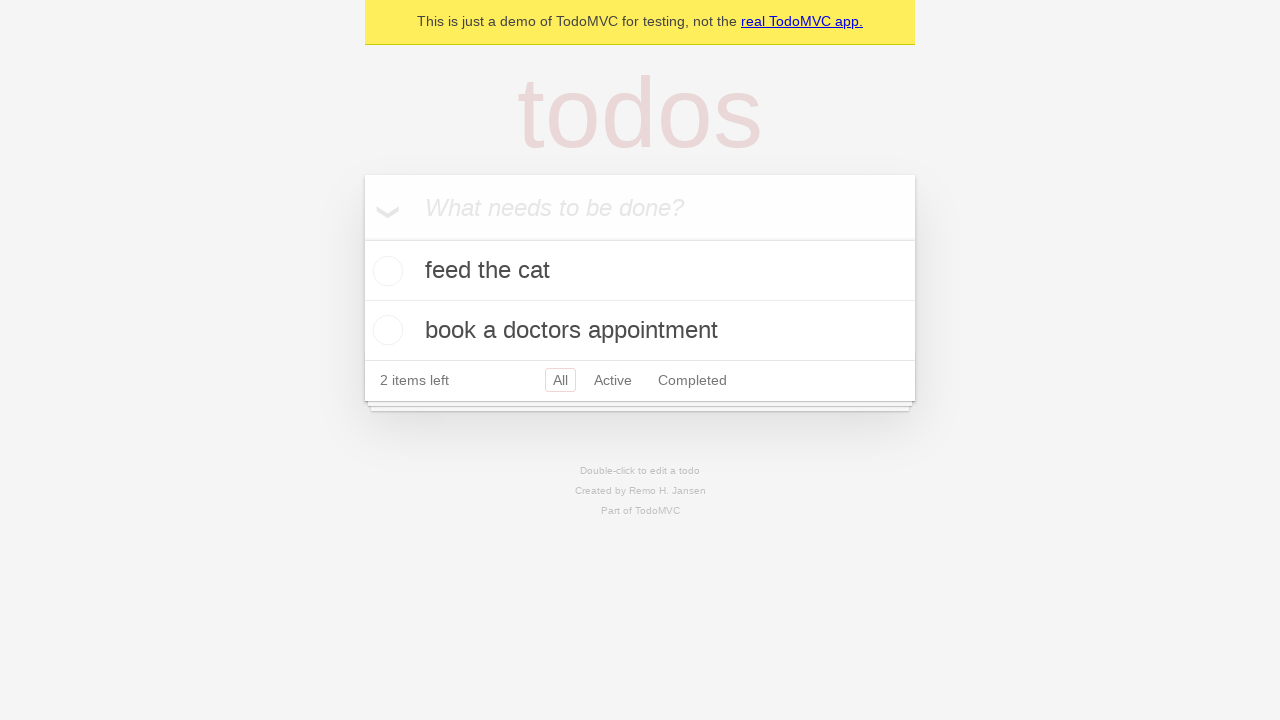